Tests e-commerce site functionality by adding multiple specific products (Cucumber, Beans, Mushroom) to the shopping cart

Starting URL: https://rahulshettyacademy.com/seleniumPractise/#/

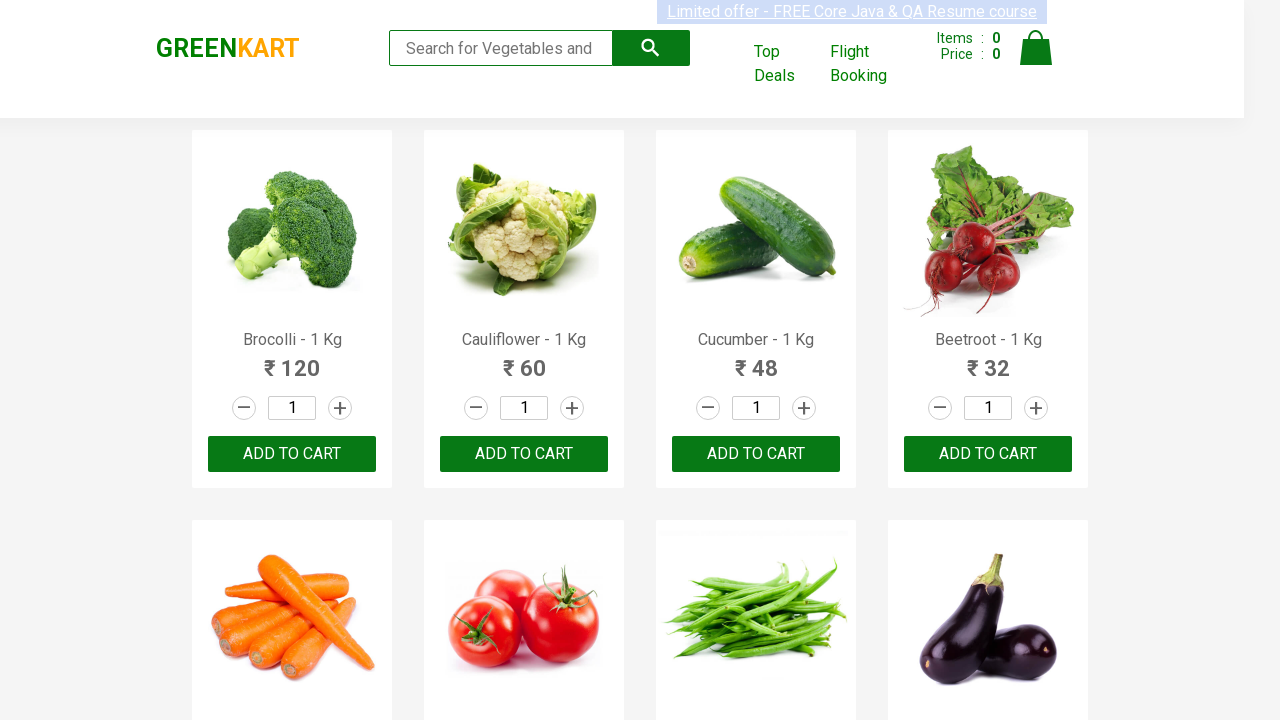

Retrieved all product name elements from the page
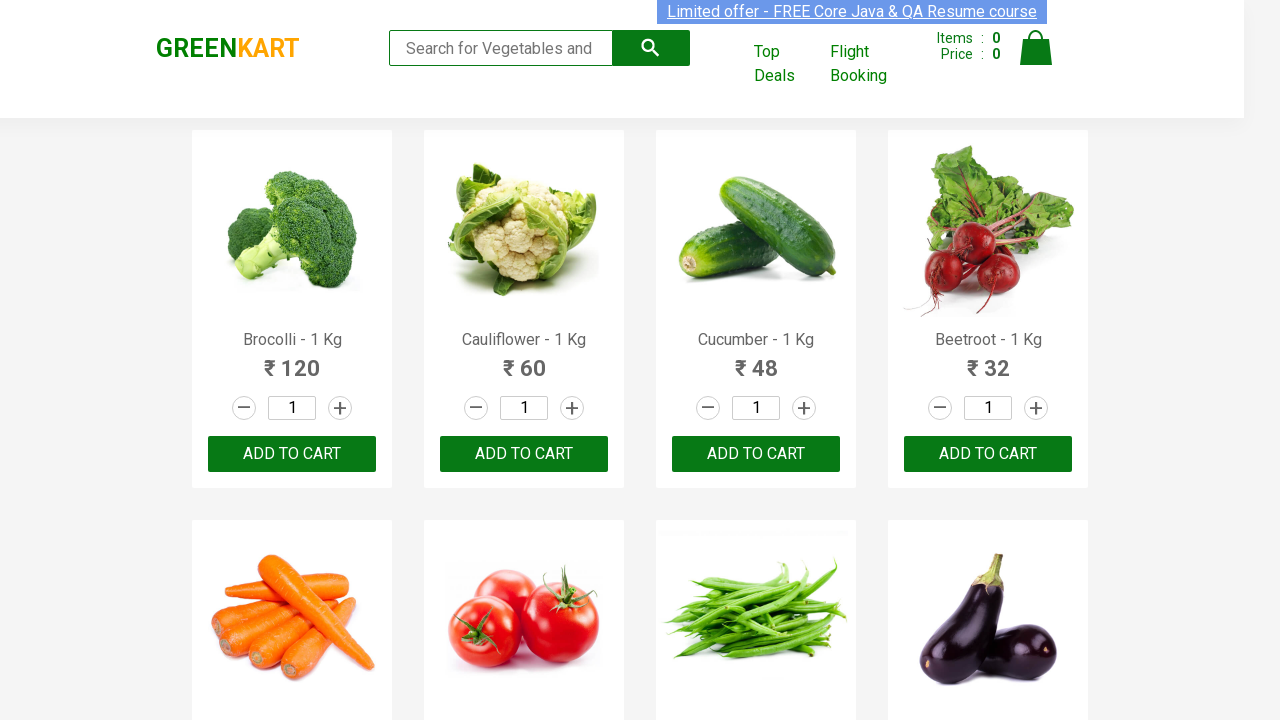

Retrieved all 'ADD TO CART' buttons from the page
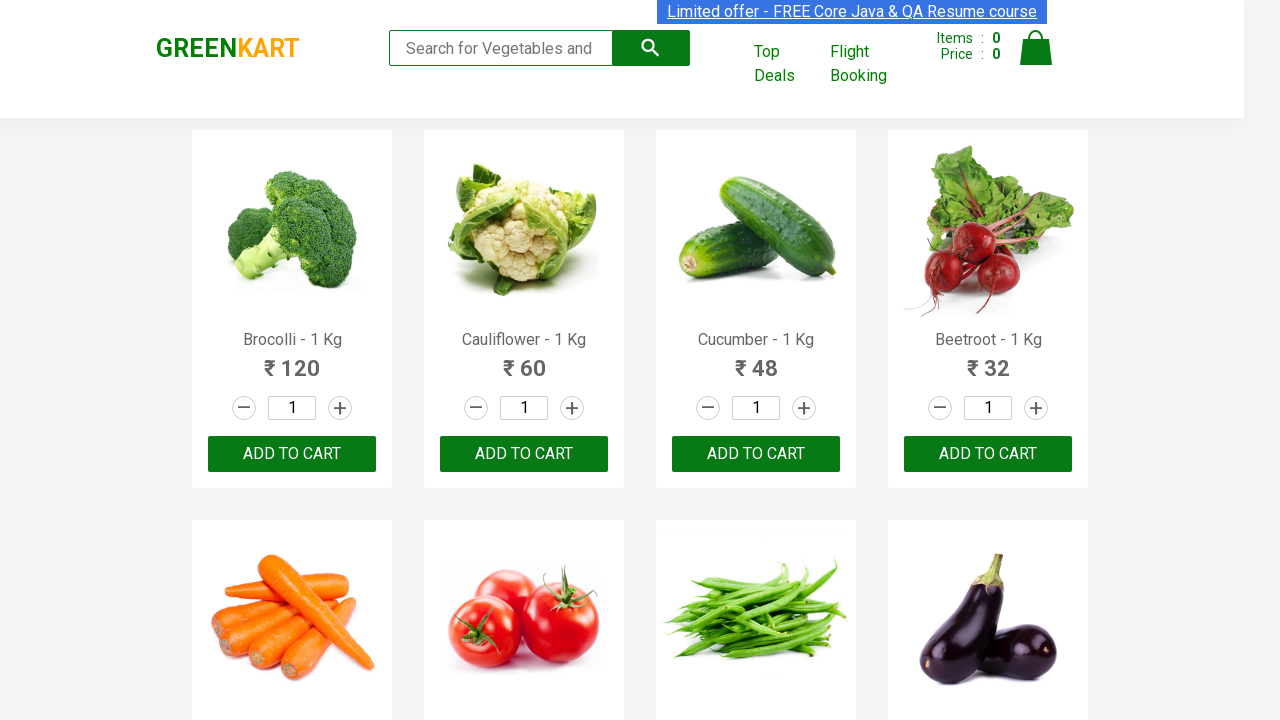

Clicked 'ADD TO CART' button for Cucumber
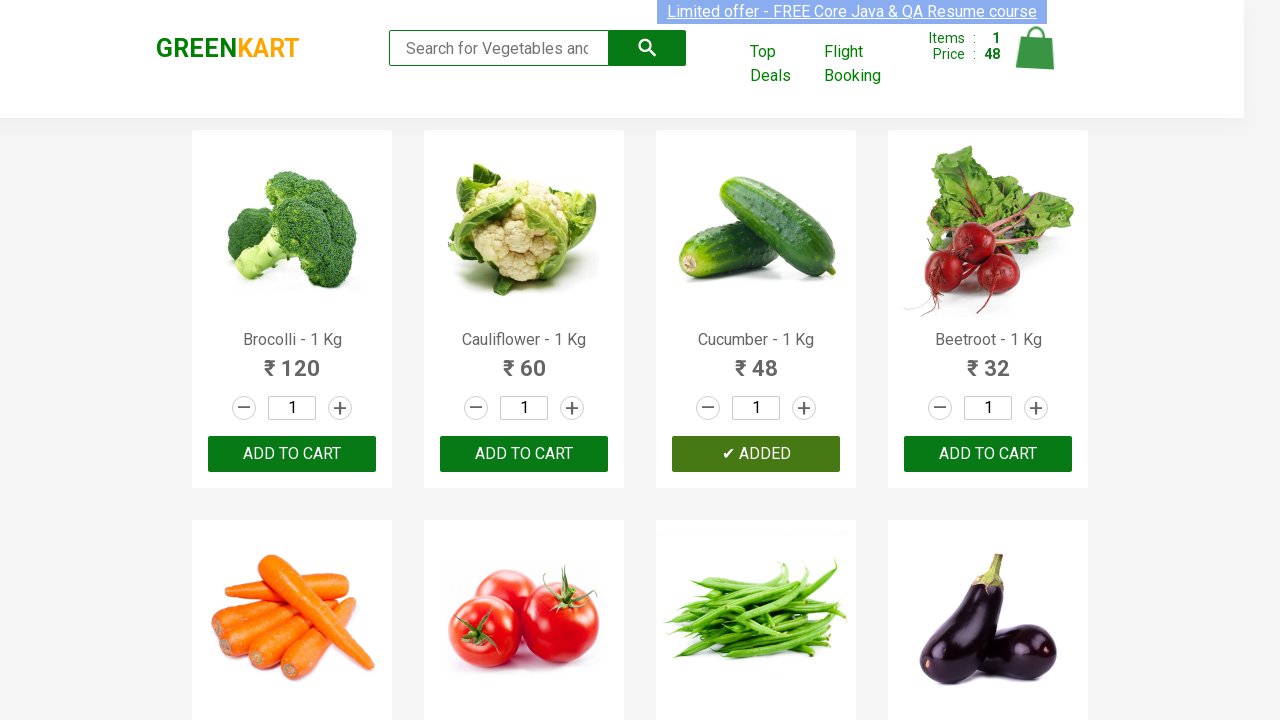

Waited for cart to update after adding Cucumber
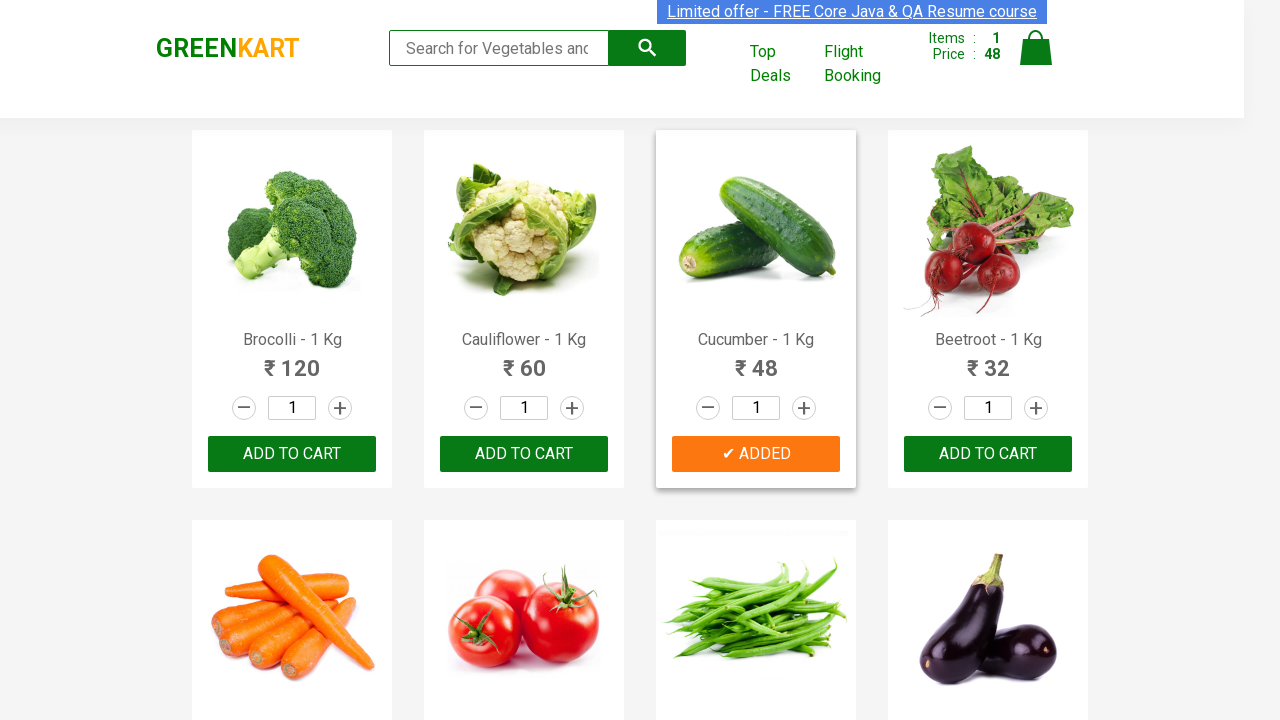

Clicked 'ADD TO CART' button for Beans
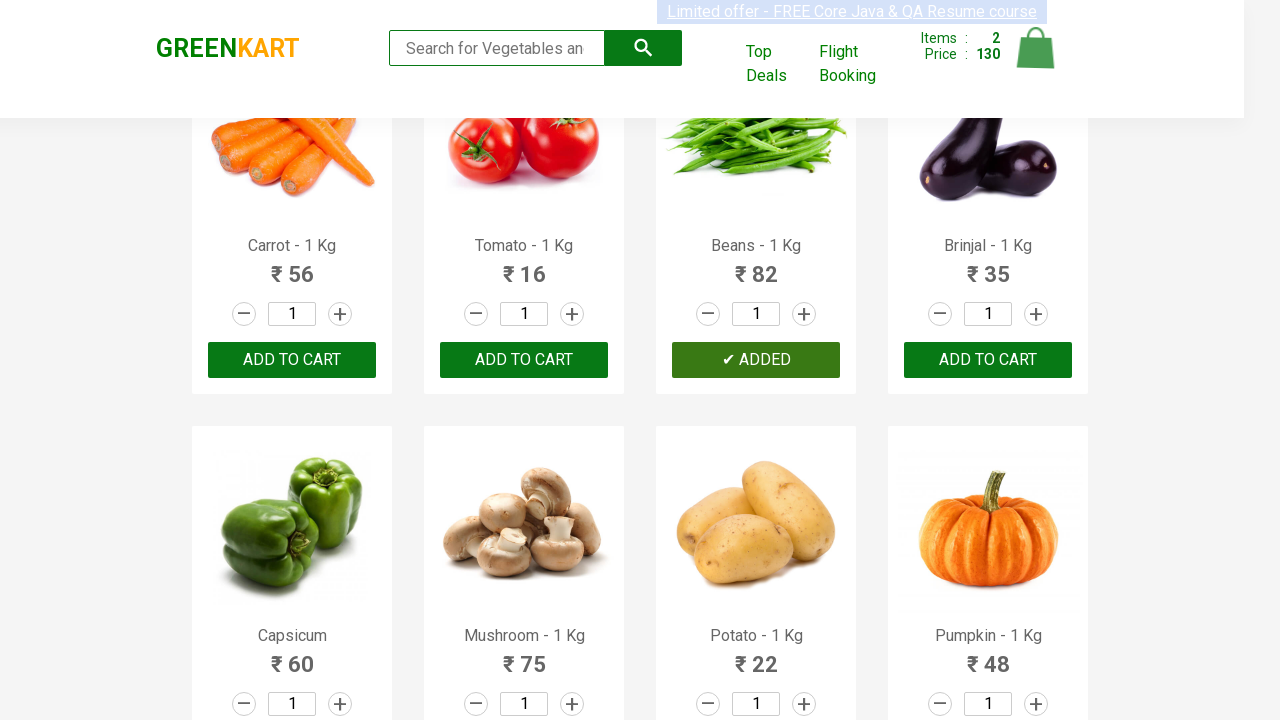

Waited for cart to update after adding Beans
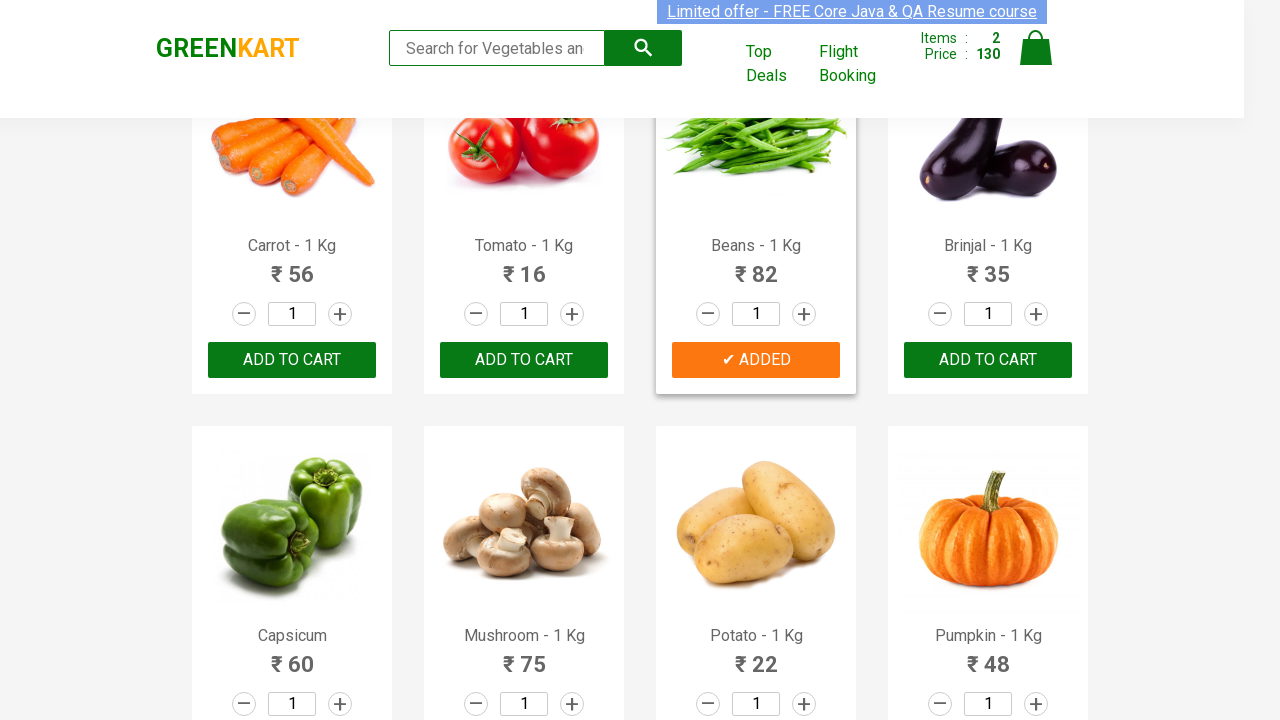

Clicked 'ADD TO CART' button for Mushroom
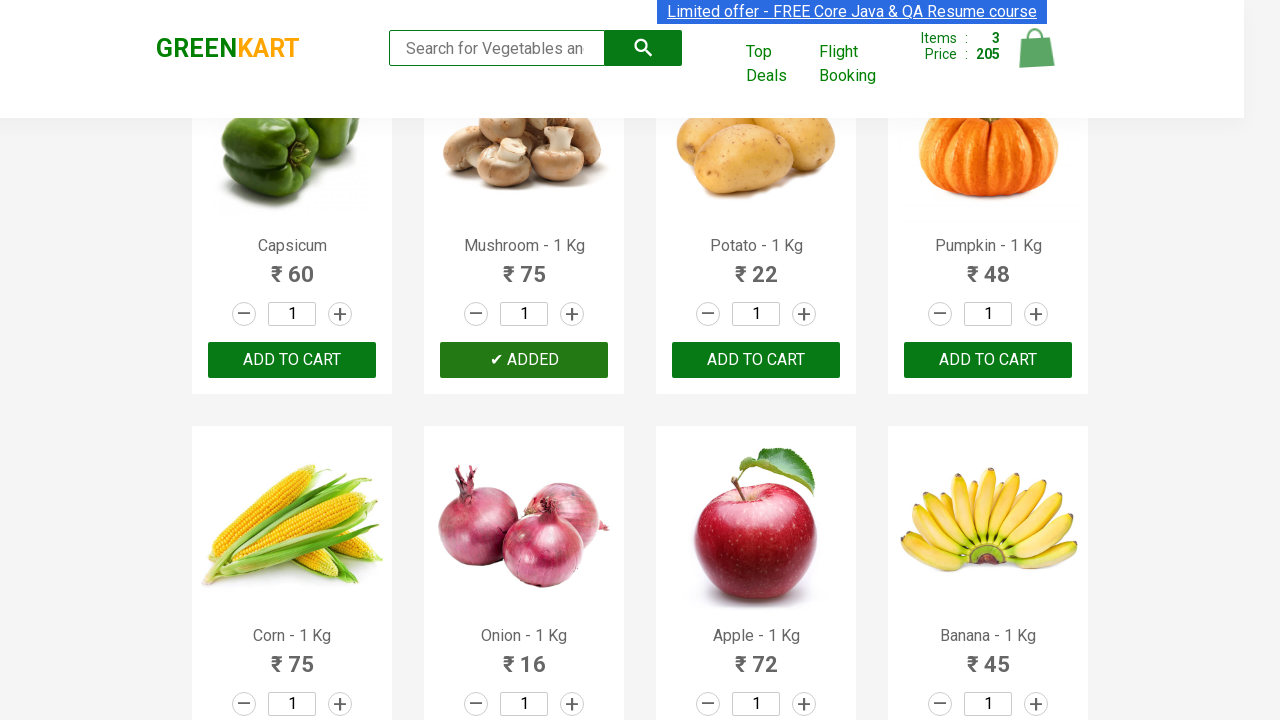

Waited for cart to update after adding Mushroom
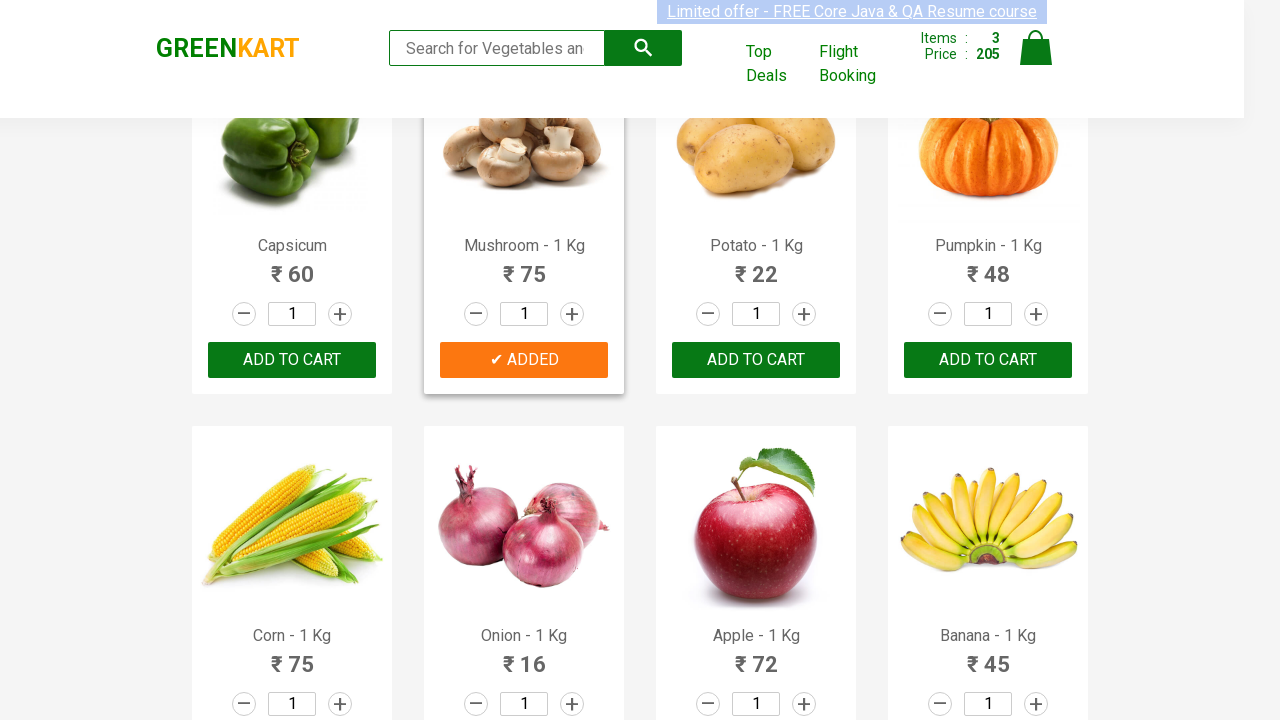

All 3 products (Cucumber, Beans, Mushroom) successfully added to cart
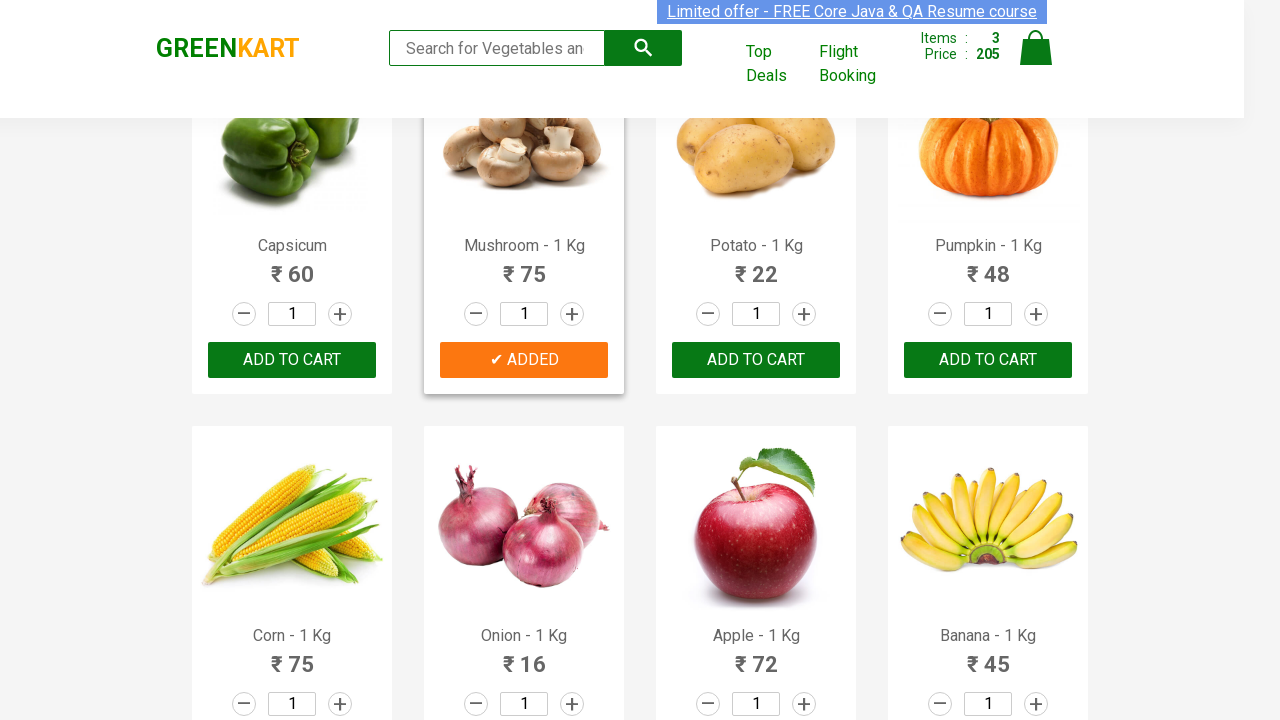

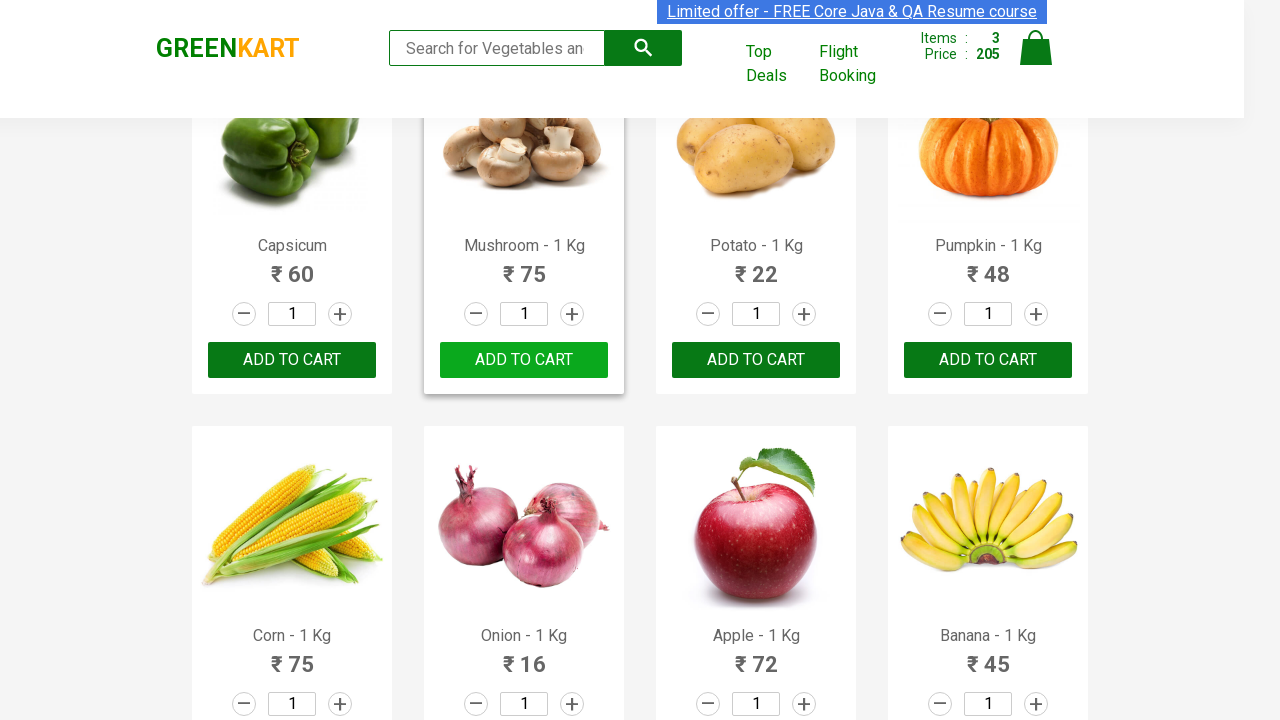